Demonstrates clicking functionality by navigating to a webshop and clicking on the login button element.

Starting URL: https://danube-webshop.herokuapp.com/

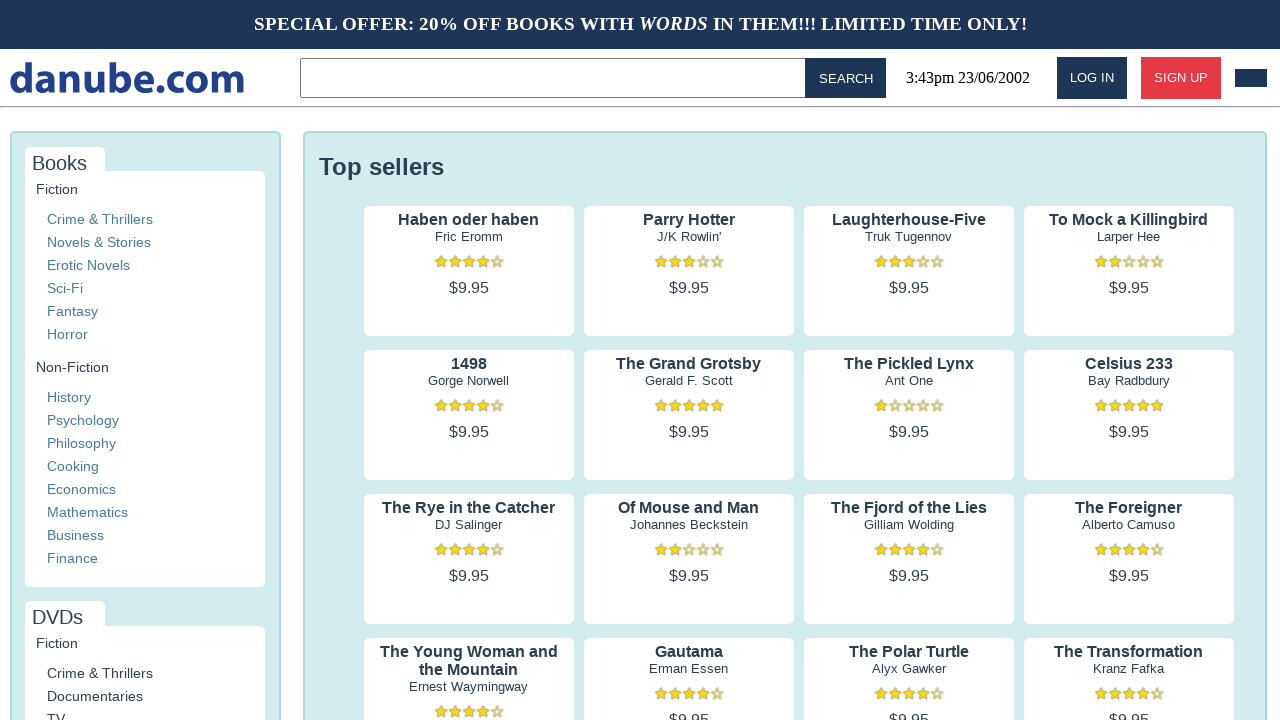

Navigated to Danube webshop homepage
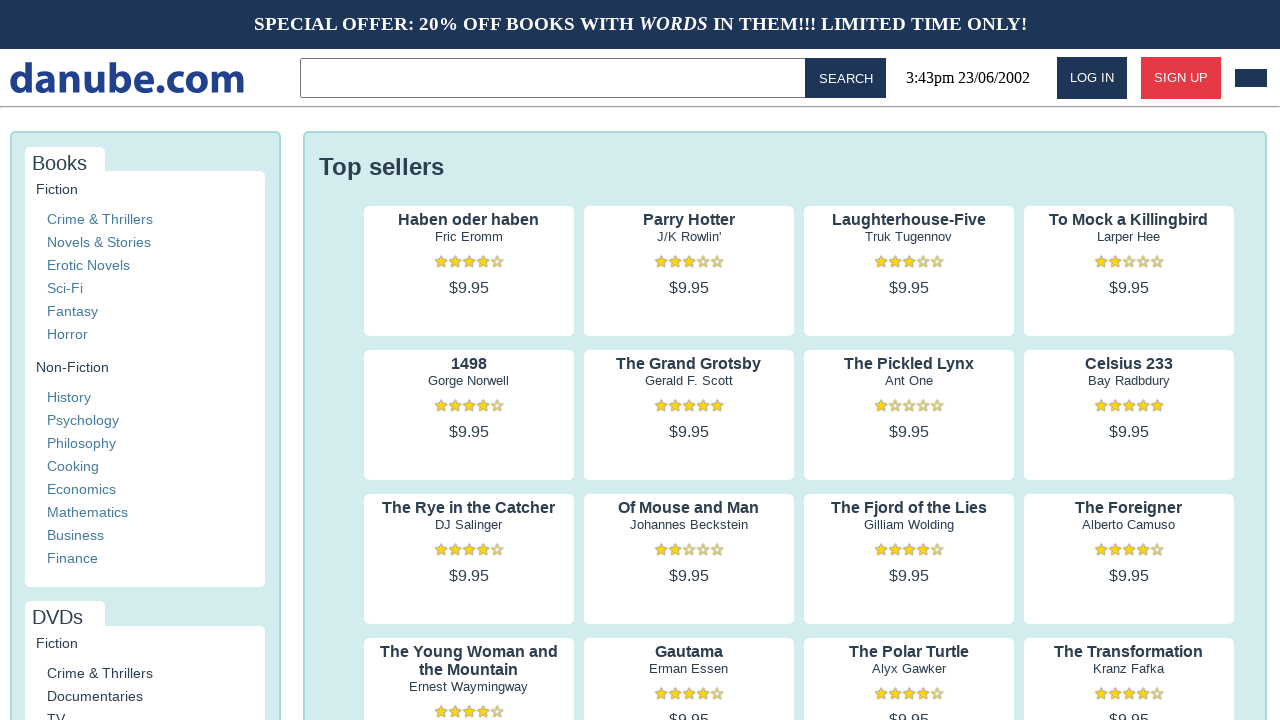

Clicked on the login button element at (1092, 78) on #login
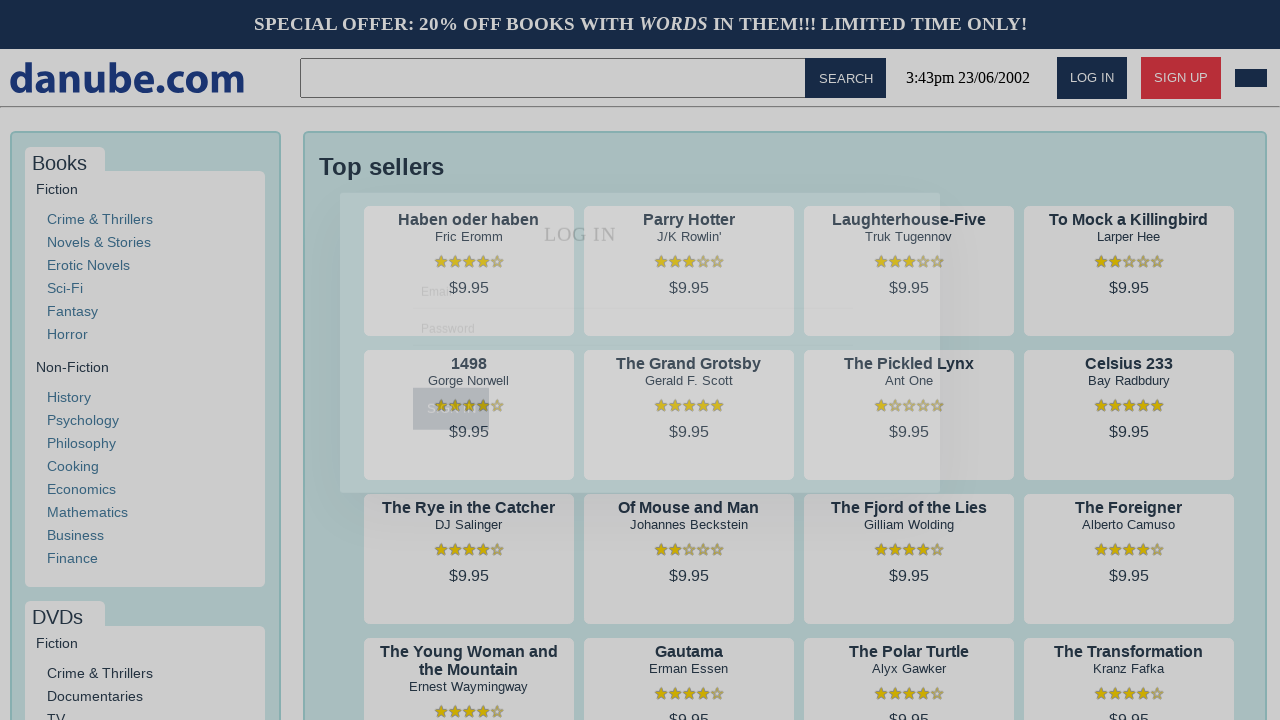

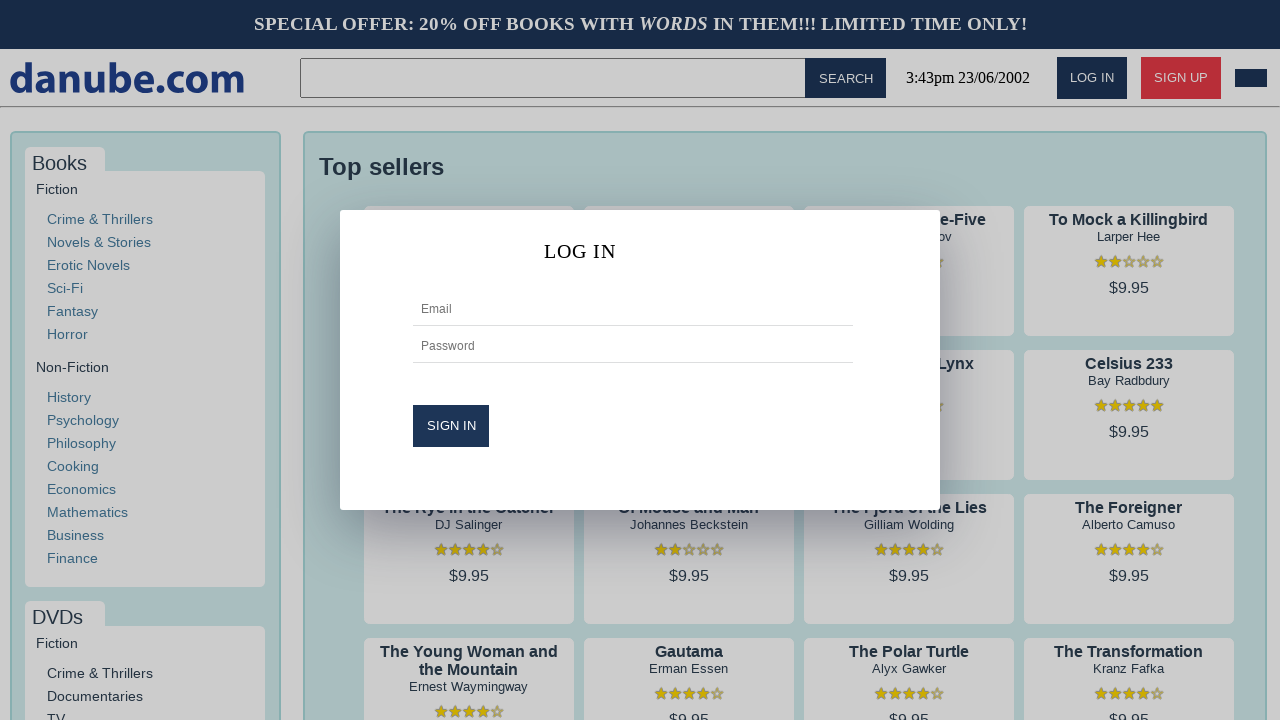